Tests file download functionality by navigating to a download page and clicking on a file link to download it

Starting URL: http://the-internet.herokuapp.com/download

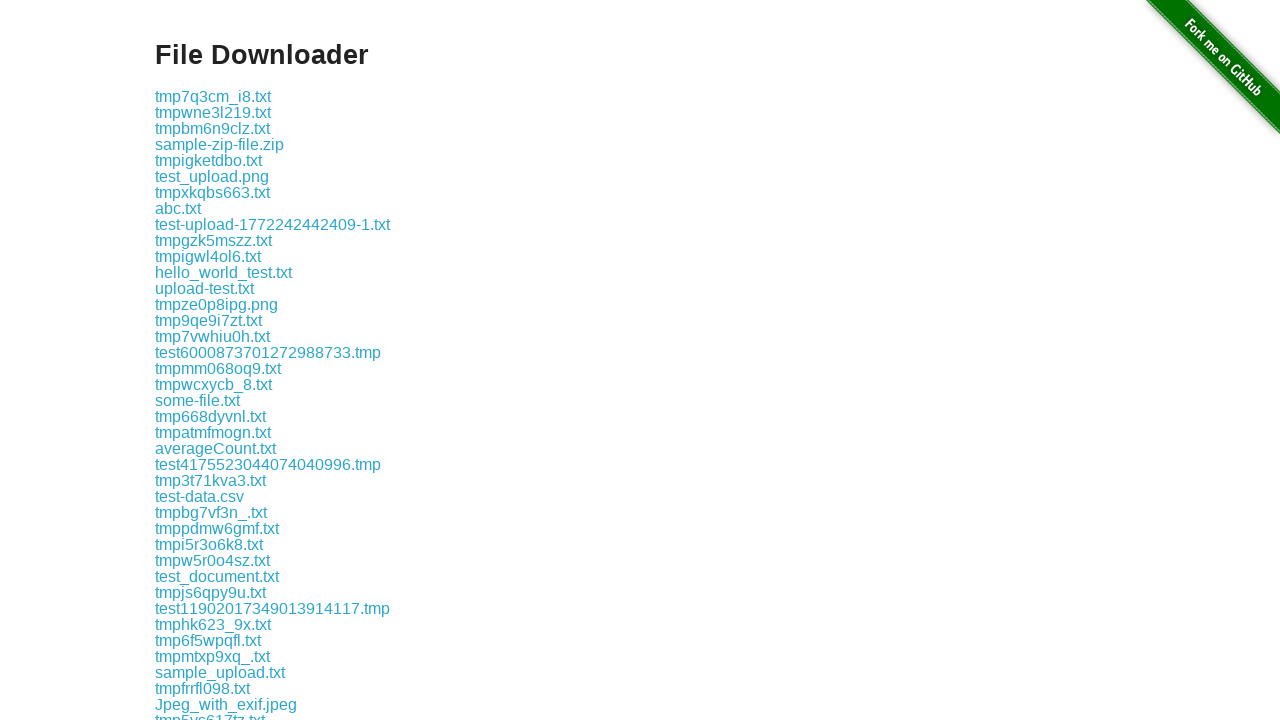

Clicked on file link 'some-file.txt' to initiate download at (198, 400) on xpath=//a[contains(text(),'some-file.txt')]
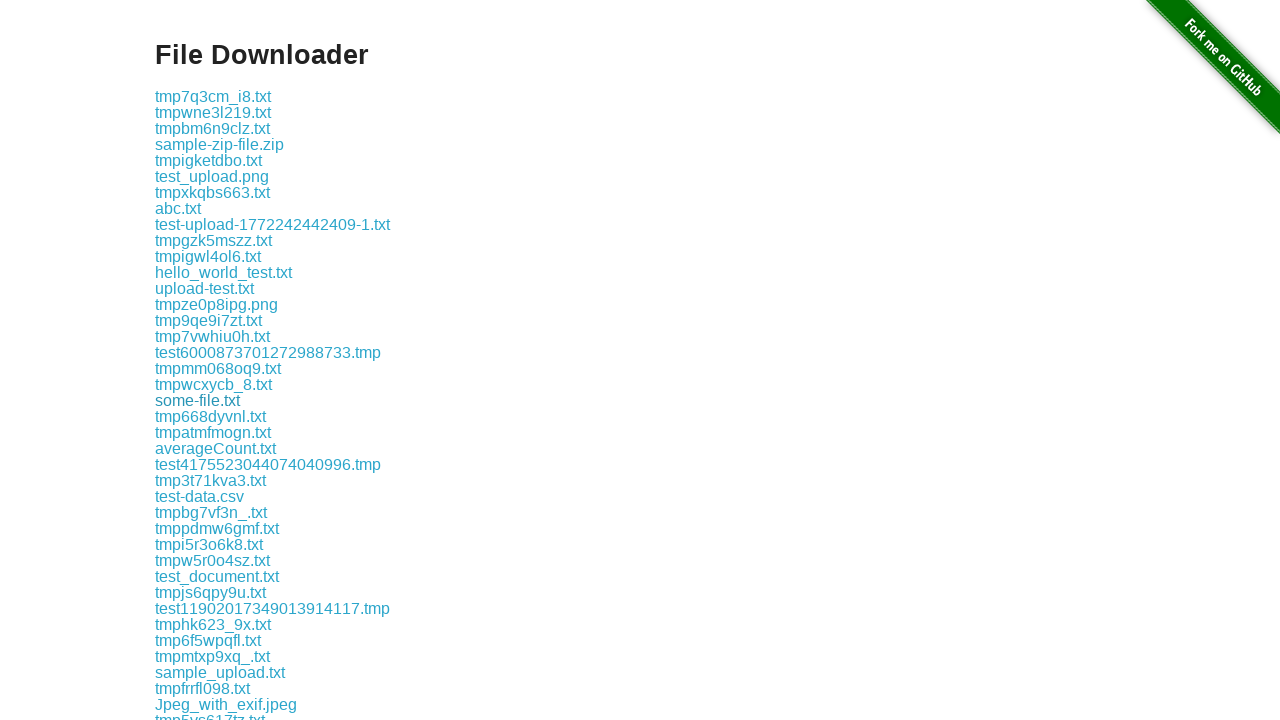

Waited for download to complete
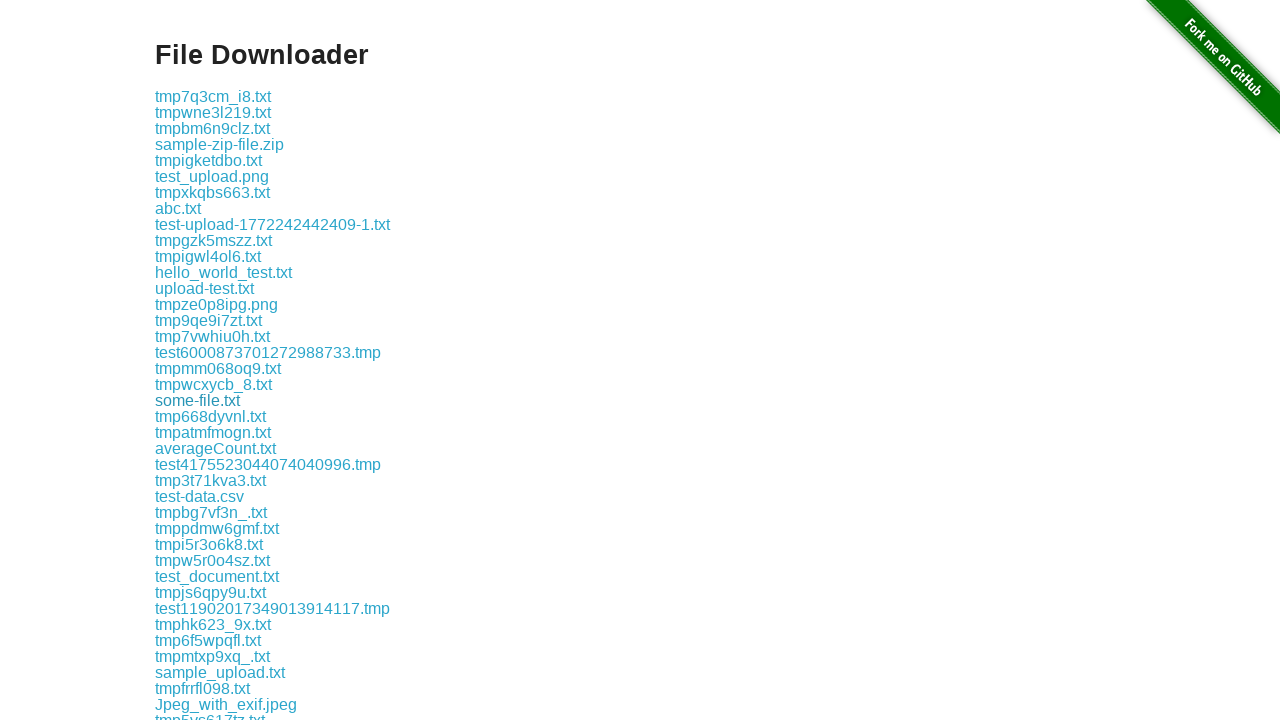

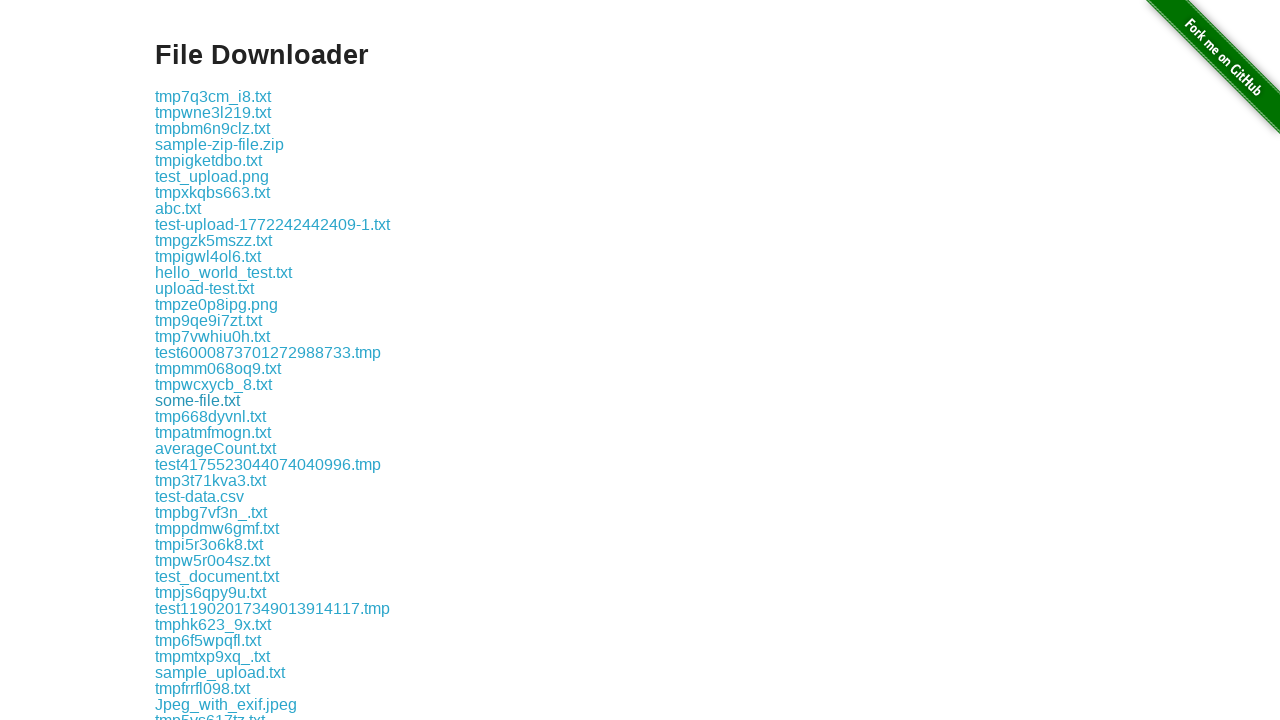